Opens YouTube Music homepage and verifies that the left-content element is present on the page

Starting URL: https://music.youtube.com/

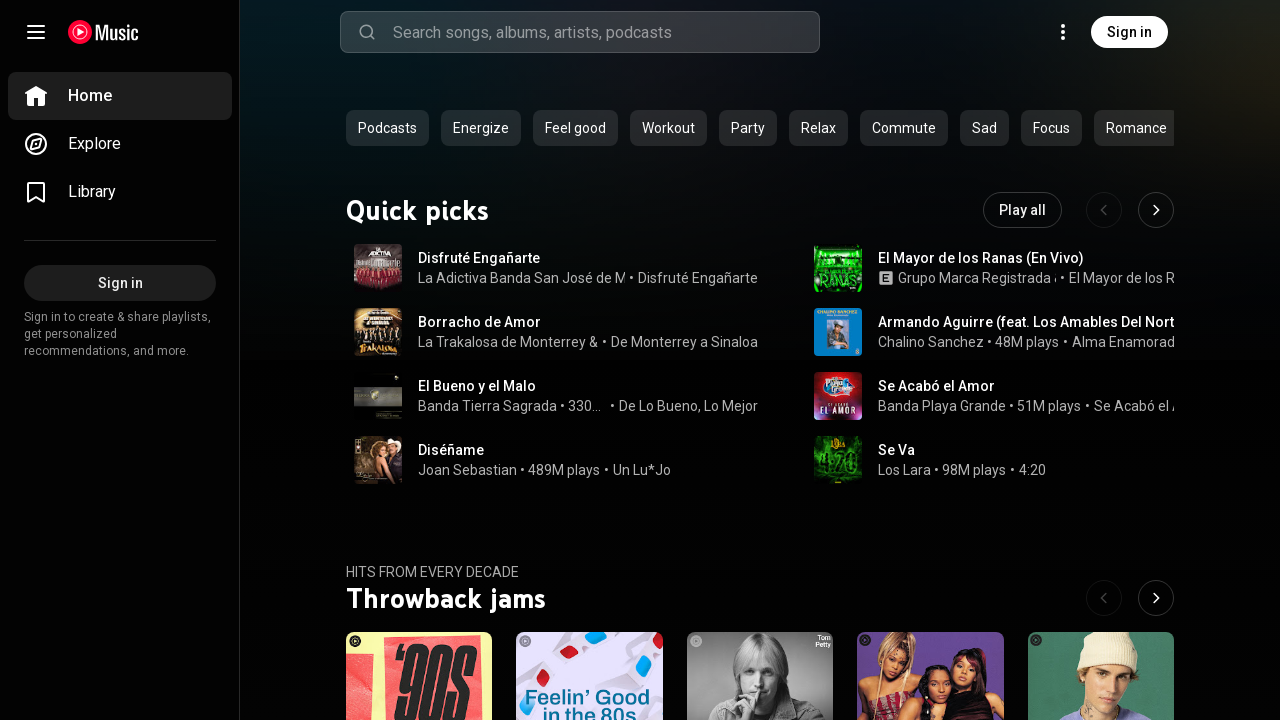

Set viewport size to 1366x701
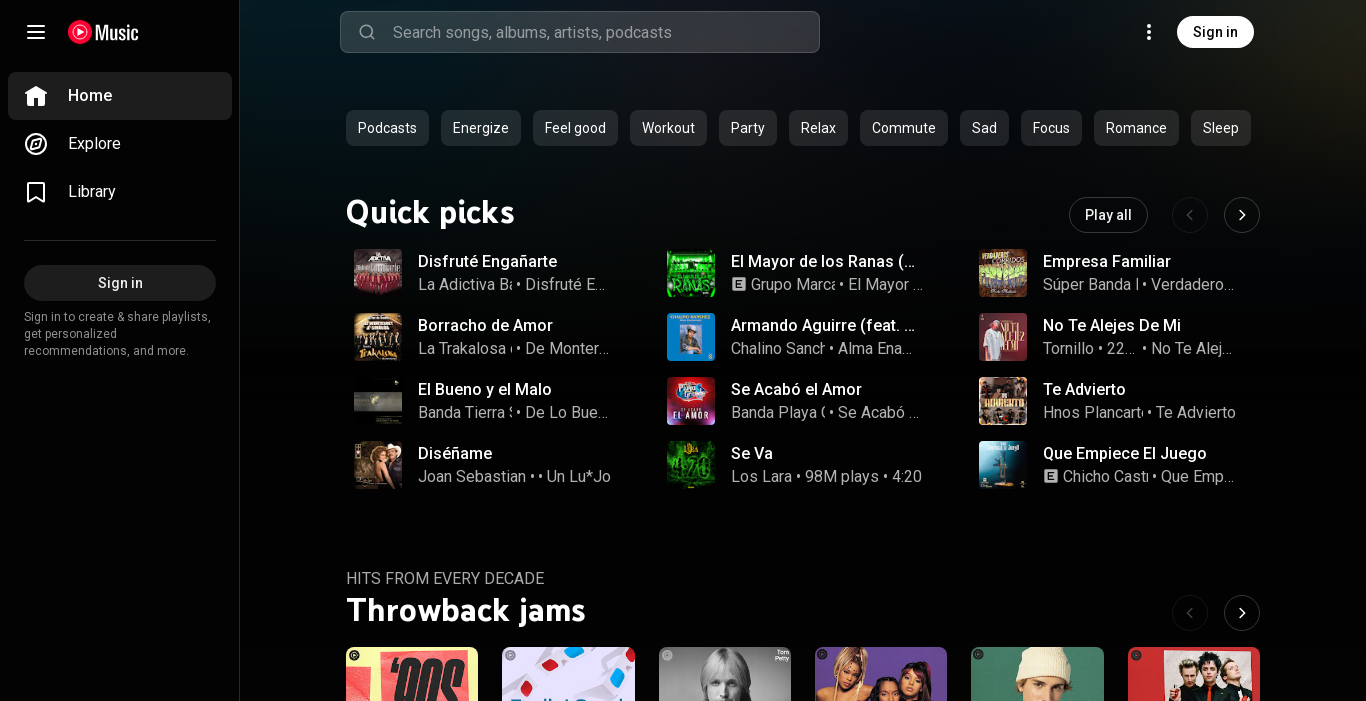

Verified that left-content element is present on YouTube Music homepage
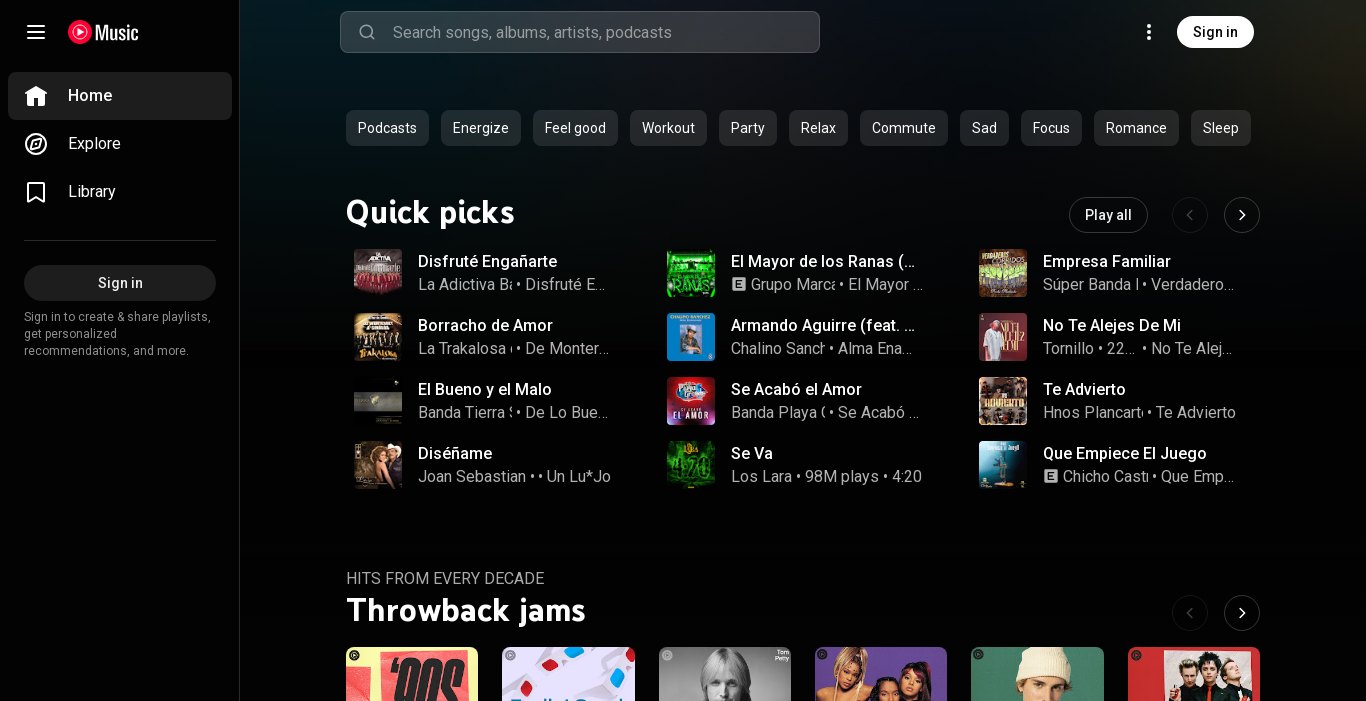

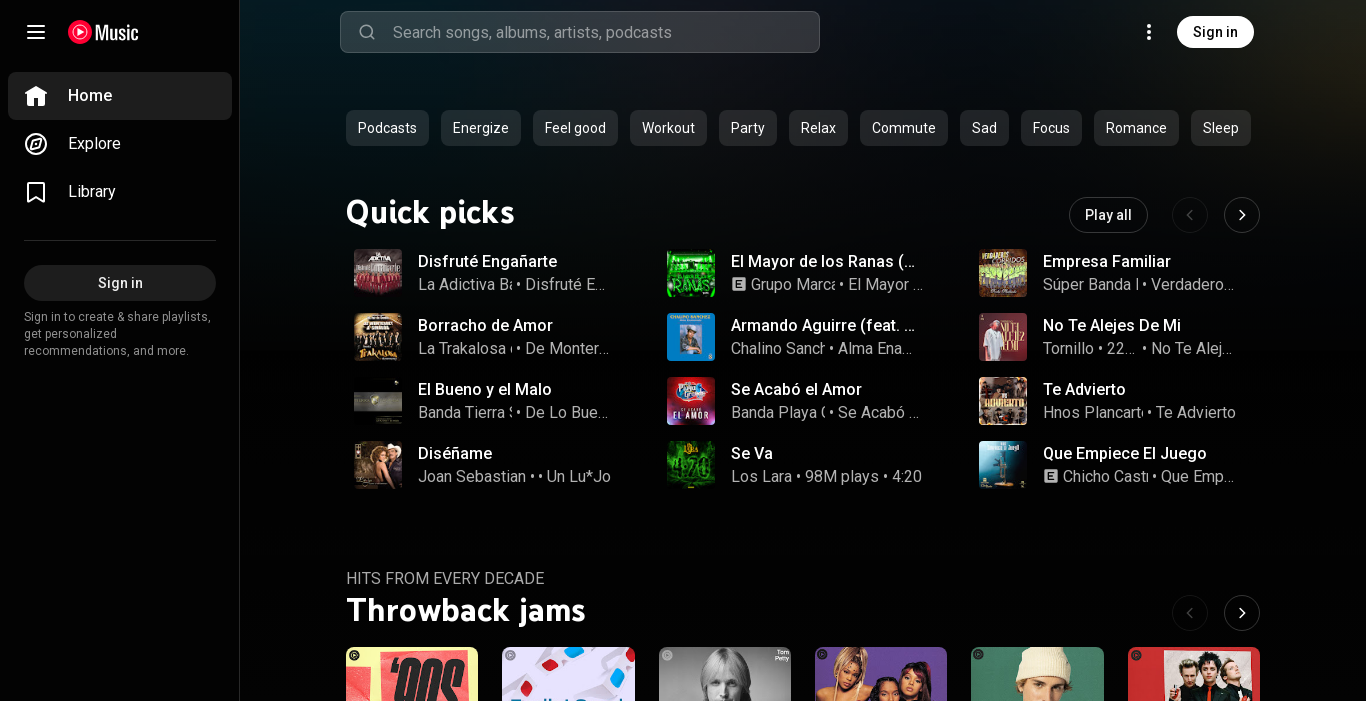